Tests editing a todo item by double-clicking, changing the text, and pressing Enter

Starting URL: https://demo.playwright.dev/todomvc

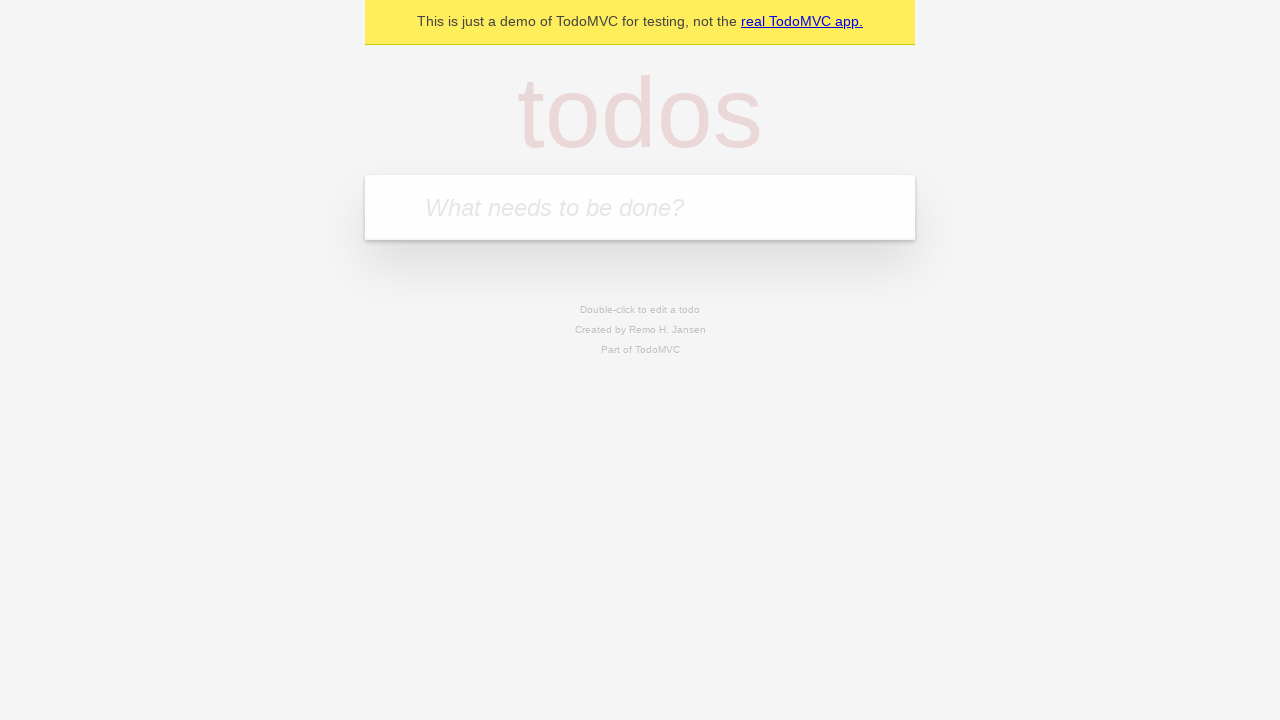

Filled todo input with 'buy some cheese' on internal:attr=[placeholder="What needs to be done?"i]
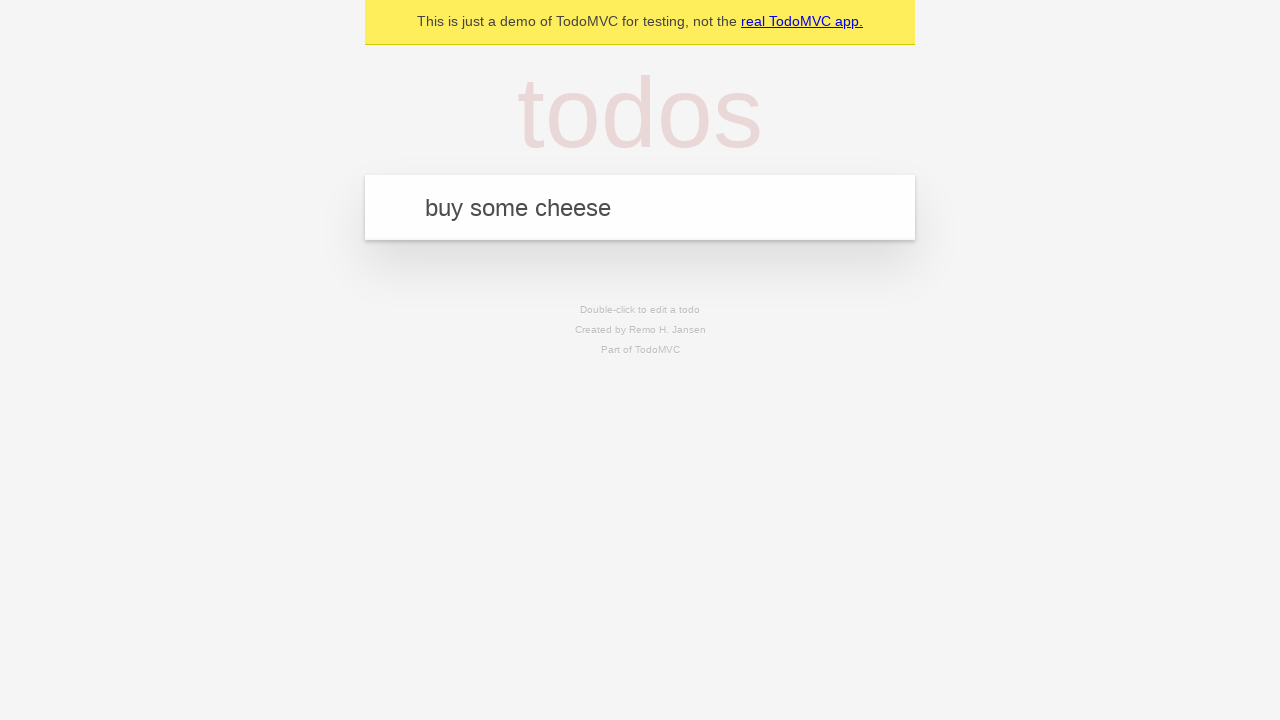

Pressed Enter to add first todo item on internal:attr=[placeholder="What needs to be done?"i]
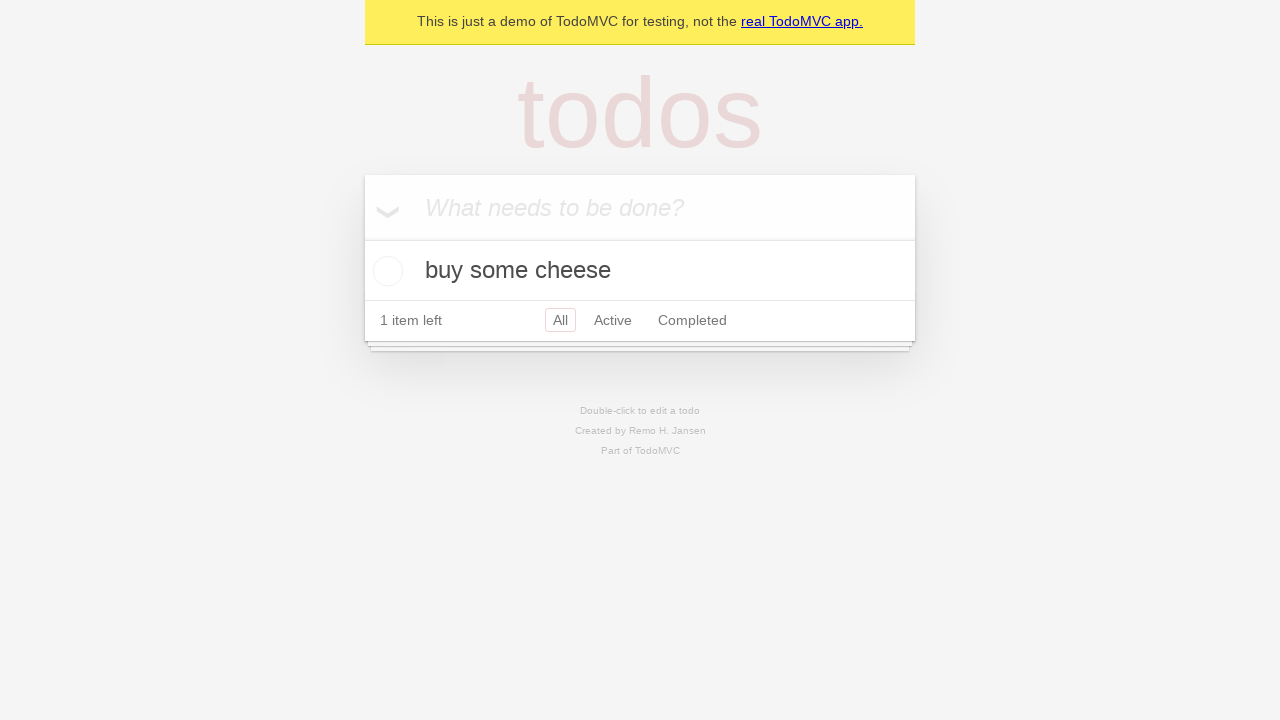

Filled todo input with 'feed the cat' on internal:attr=[placeholder="What needs to be done?"i]
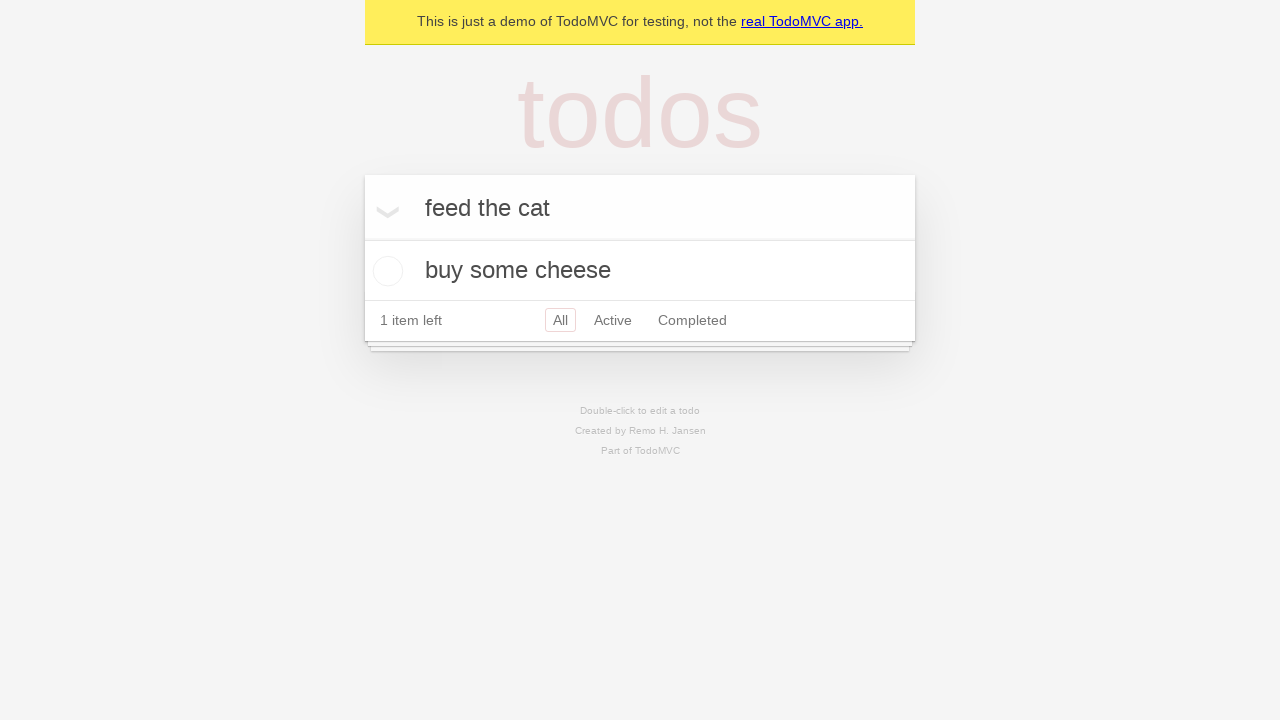

Pressed Enter to add second todo item on internal:attr=[placeholder="What needs to be done?"i]
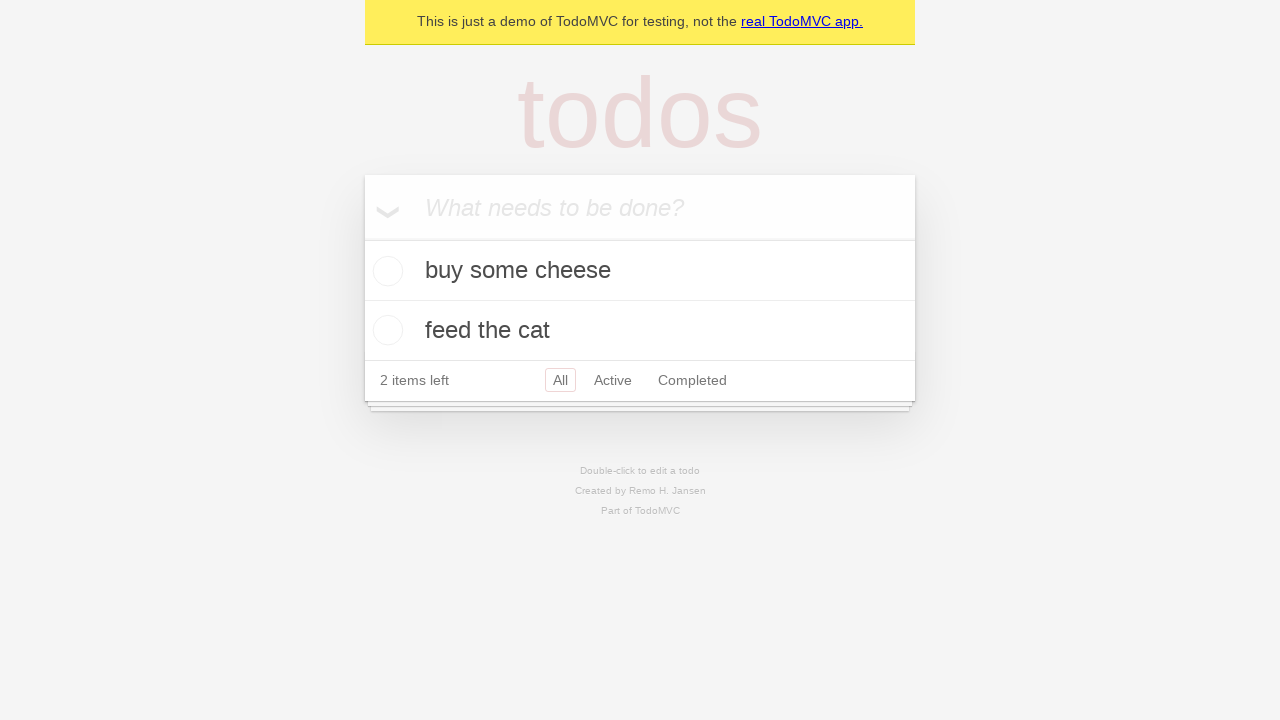

Filled todo input with 'book a doctors appointment' on internal:attr=[placeholder="What needs to be done?"i]
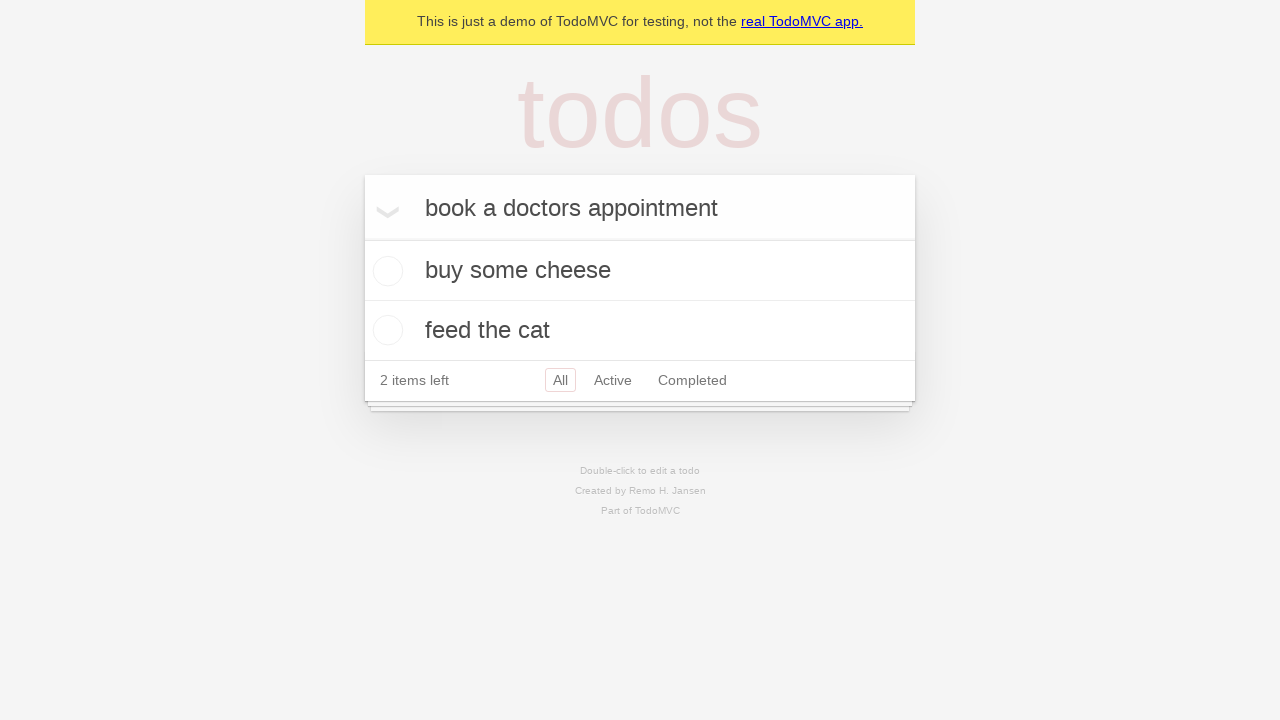

Pressed Enter to add third todo item on internal:attr=[placeholder="What needs to be done?"i]
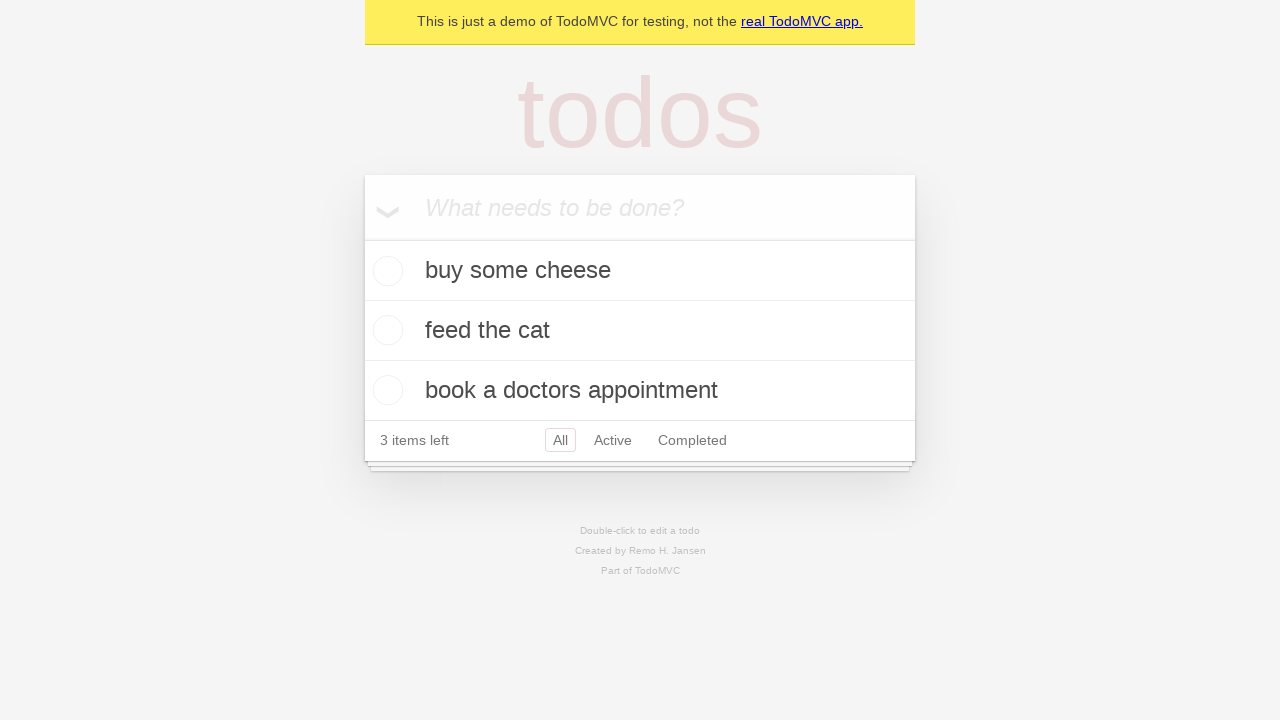

Double-clicked second todo item to enter edit mode at (640, 331) on internal:testid=[data-testid="todo-item"s] >> nth=1
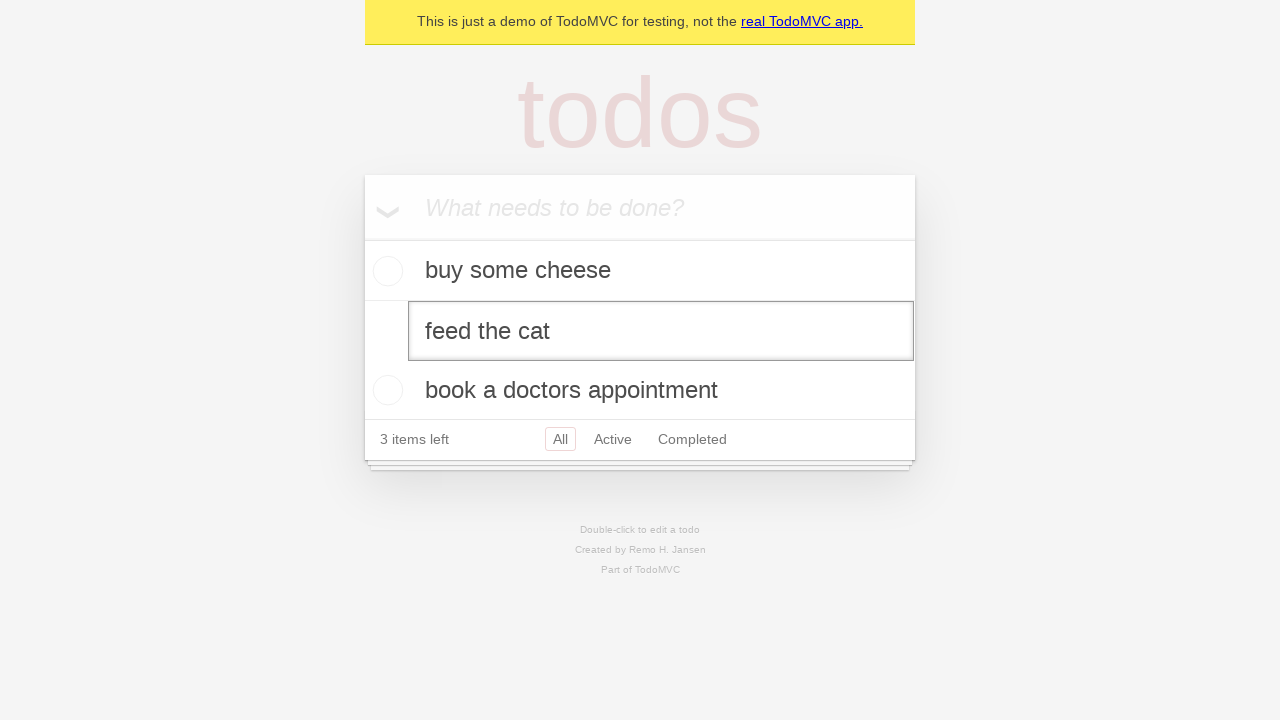

Changed todo text to 'buy some sausages' on internal:testid=[data-testid="todo-item"s] >> nth=1 >> internal:role=textbox[nam
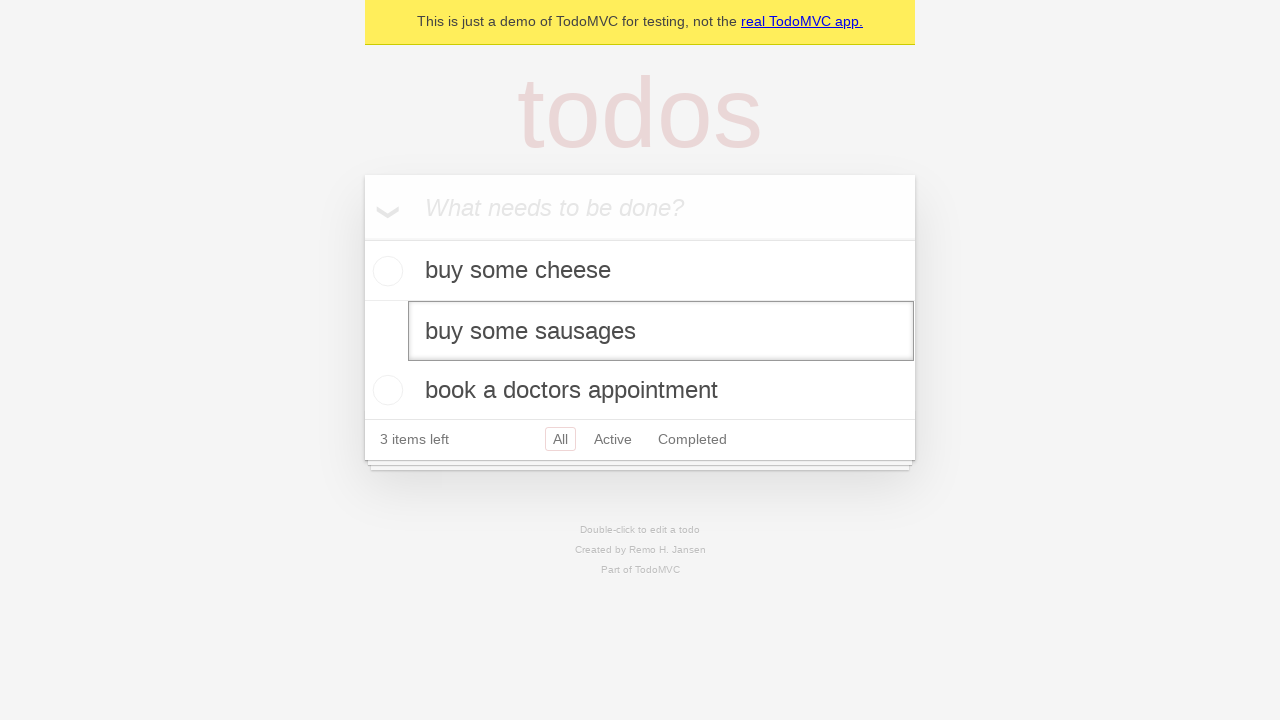

Pressed Enter to save edited todo item on internal:testid=[data-testid="todo-item"s] >> nth=1 >> internal:role=textbox[nam
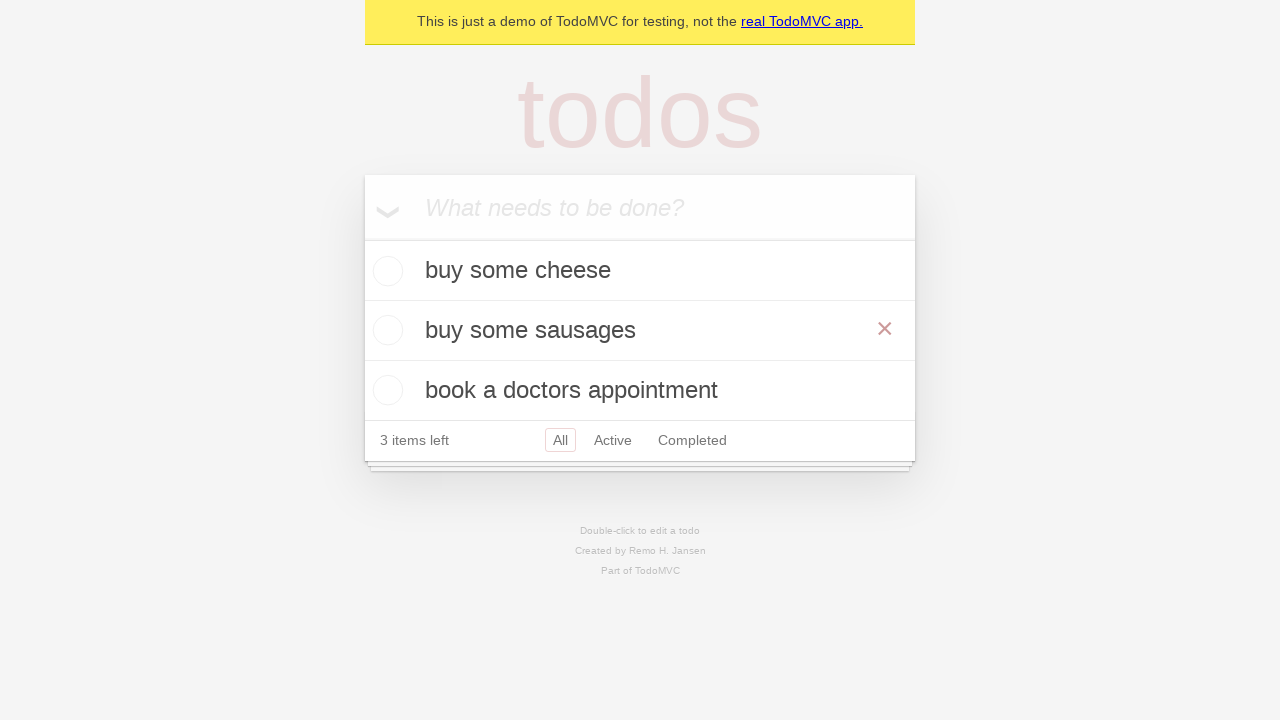

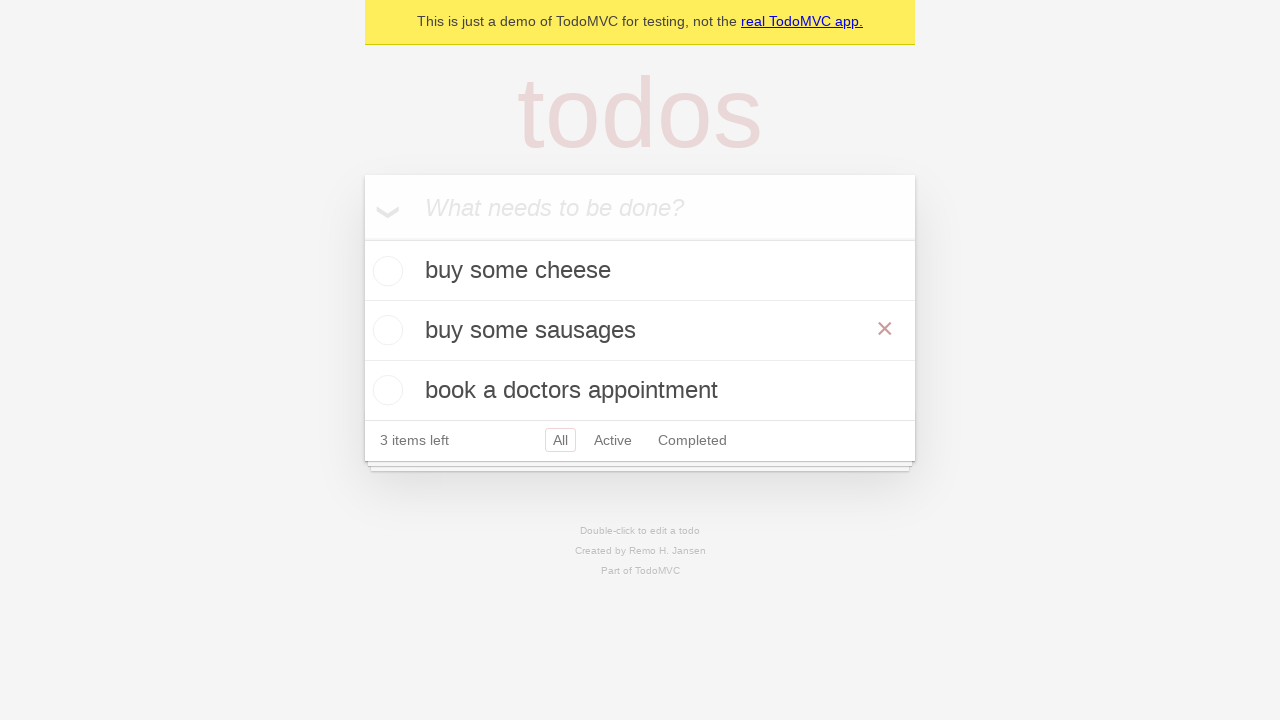